Tests right-click (context menu) functionality by performing a context click on a button element

Starting URL: https://swisnl.github.io/jQuery-contextMenu/demo.html

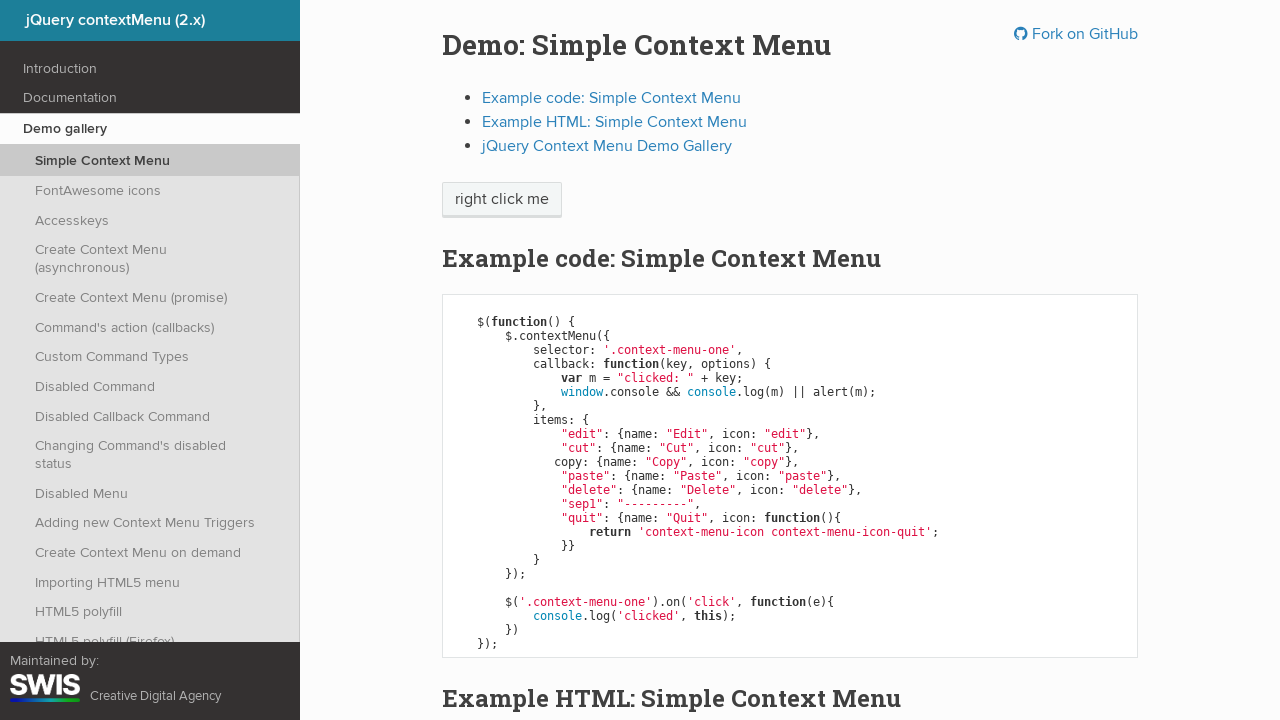

Located the 'right click me' button element
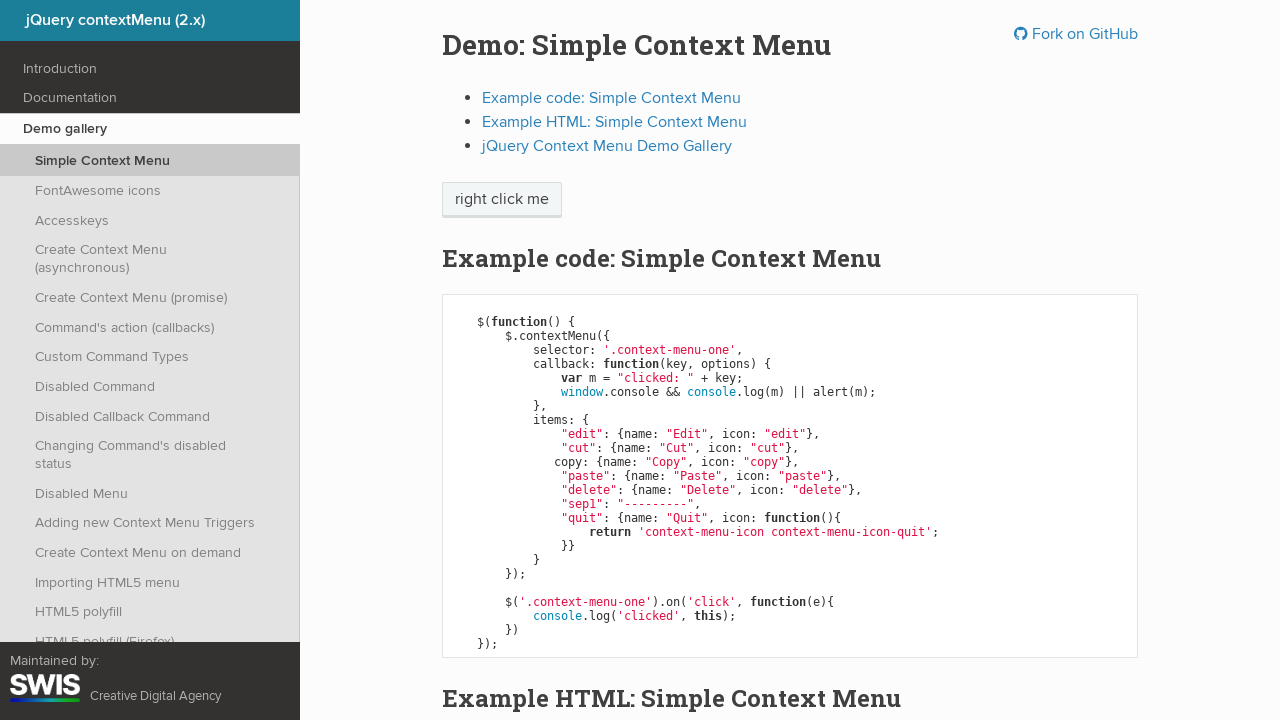

Performed right-click on the button to open context menu at (502, 200) on xpath=//span[text()='right click me']
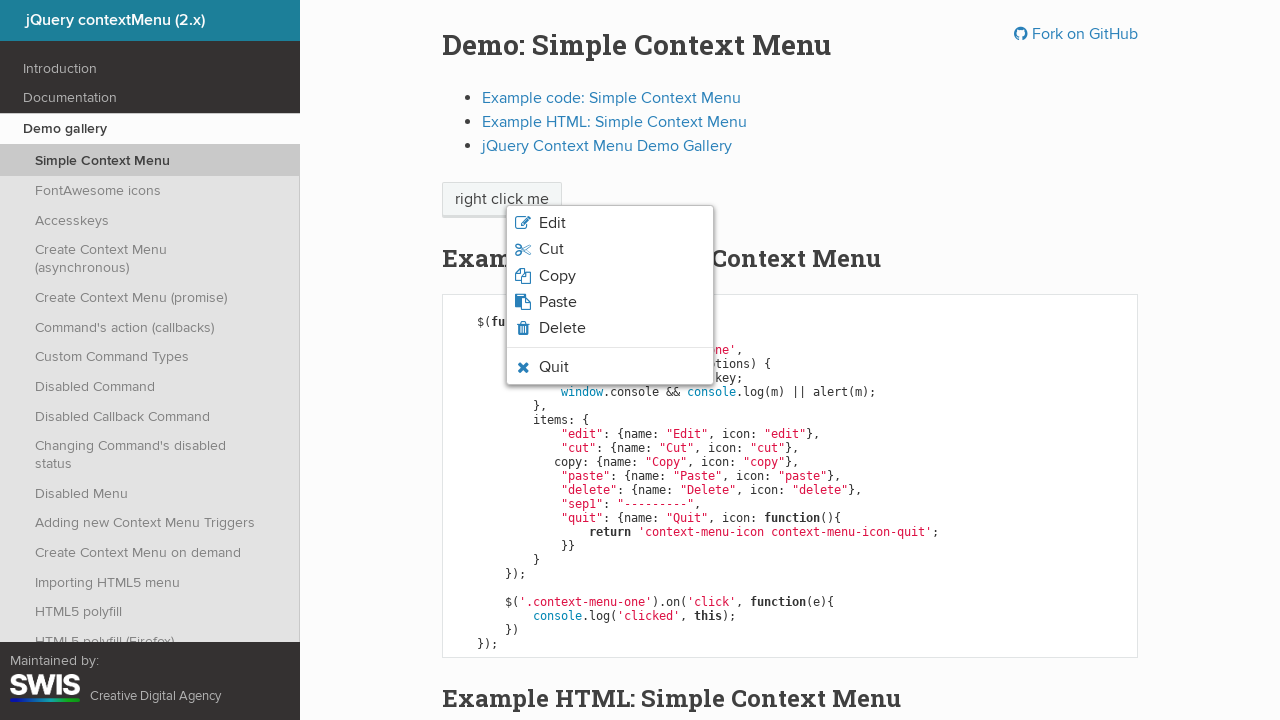

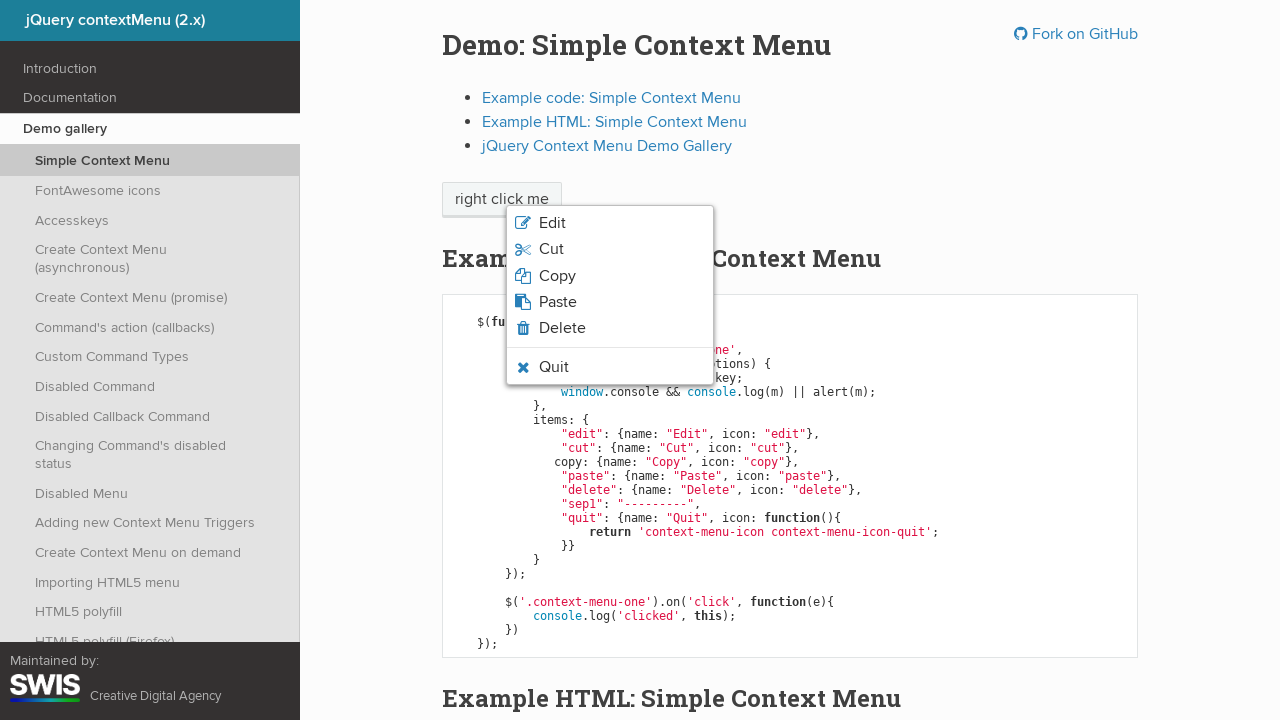